Tests a volume slider on a training website by dragging it to adjust the volume level and verifying the displayed value updates to 50%

Starting URL: https://v1.training-support.net/selenium/sliders

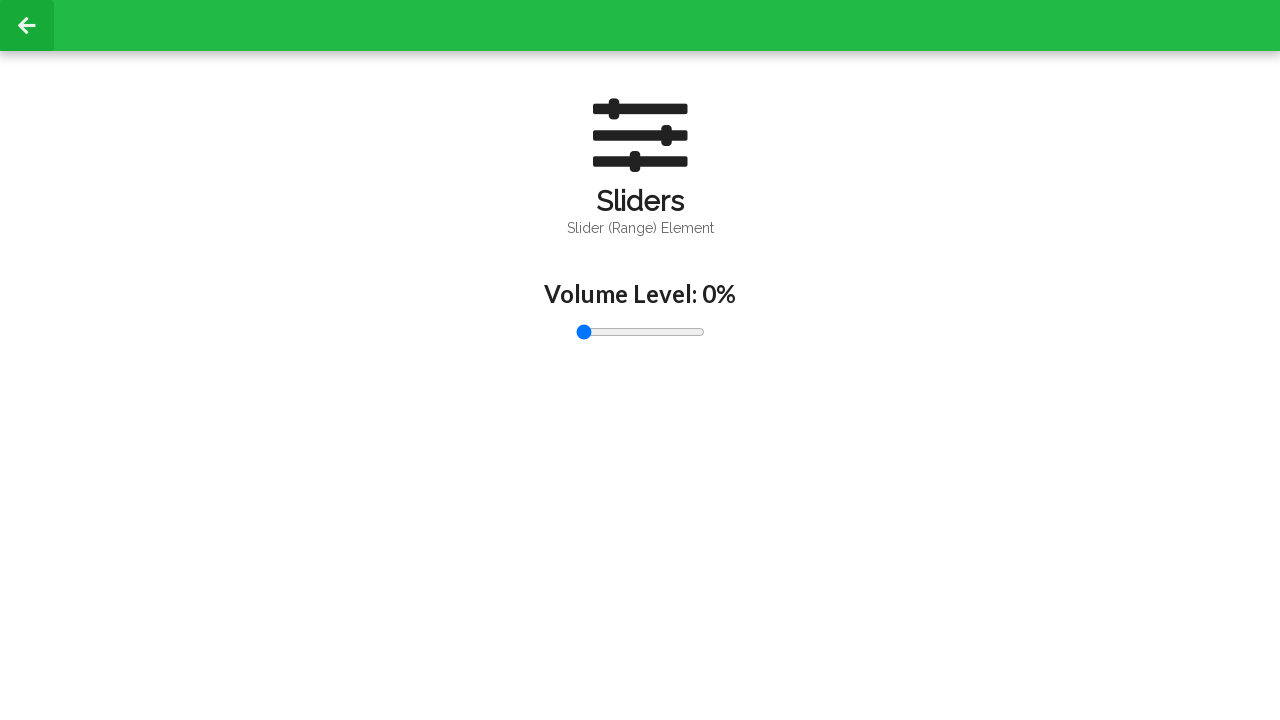

Volume slider element became visible
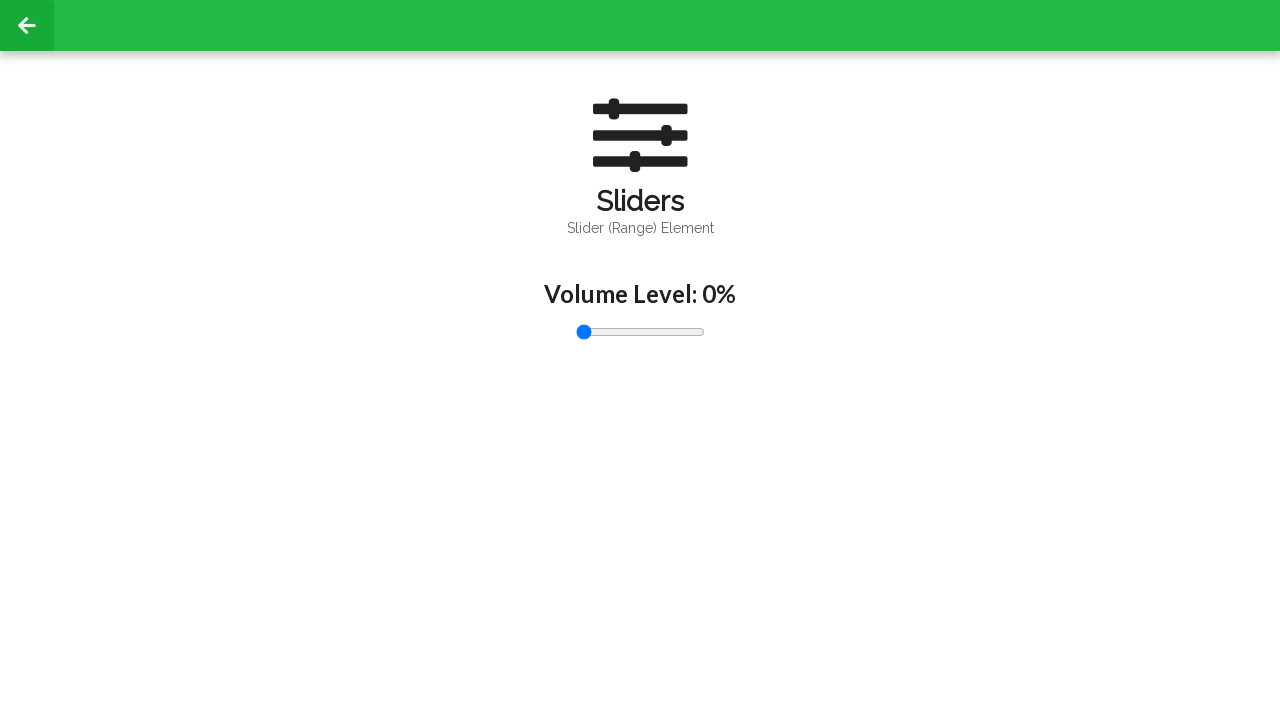

Retrieved slider bounding box for position calculation
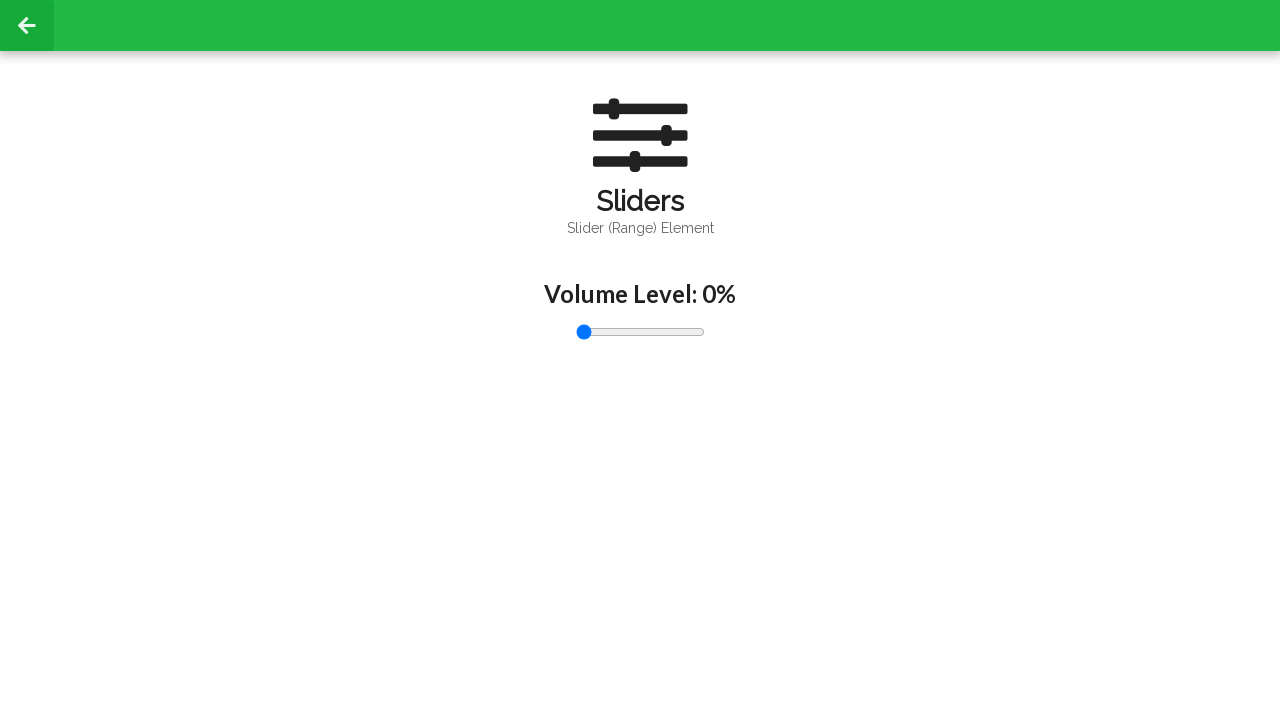

Moved mouse to slider starting position (35%) at (621, 332)
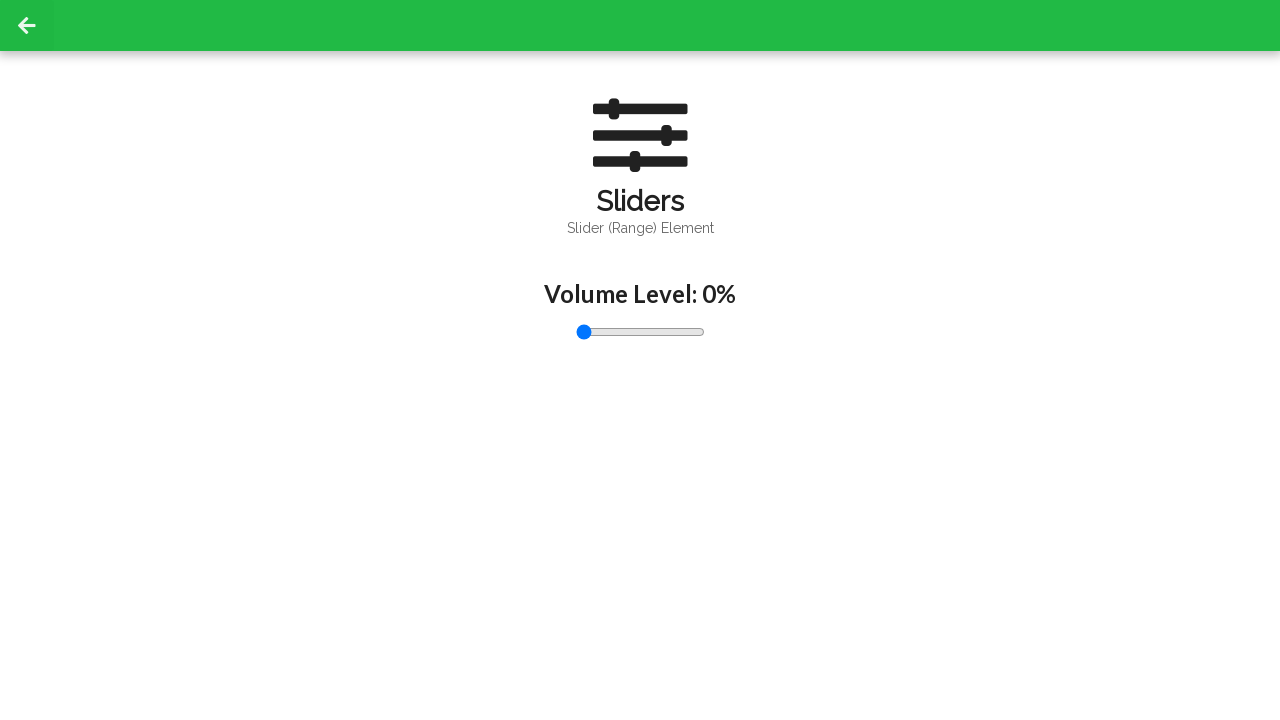

Pressed mouse button down on slider at (621, 332)
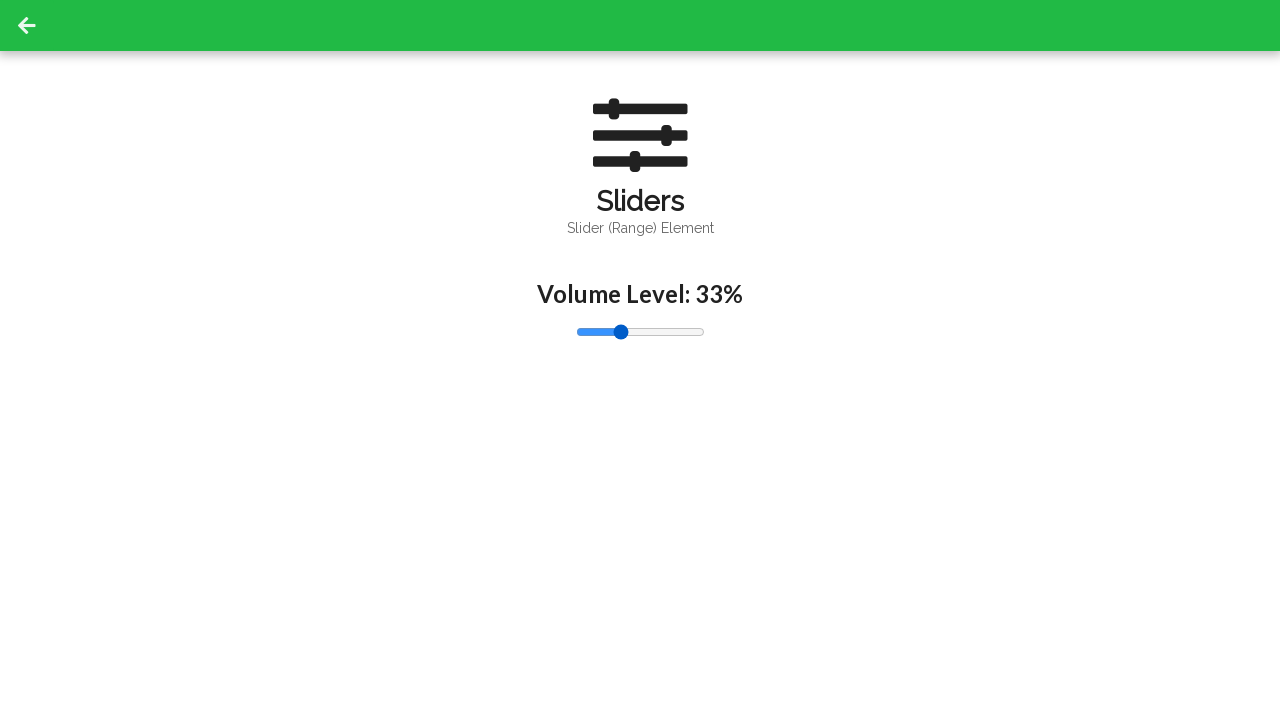

Dragged slider to 50% position at (640, 332)
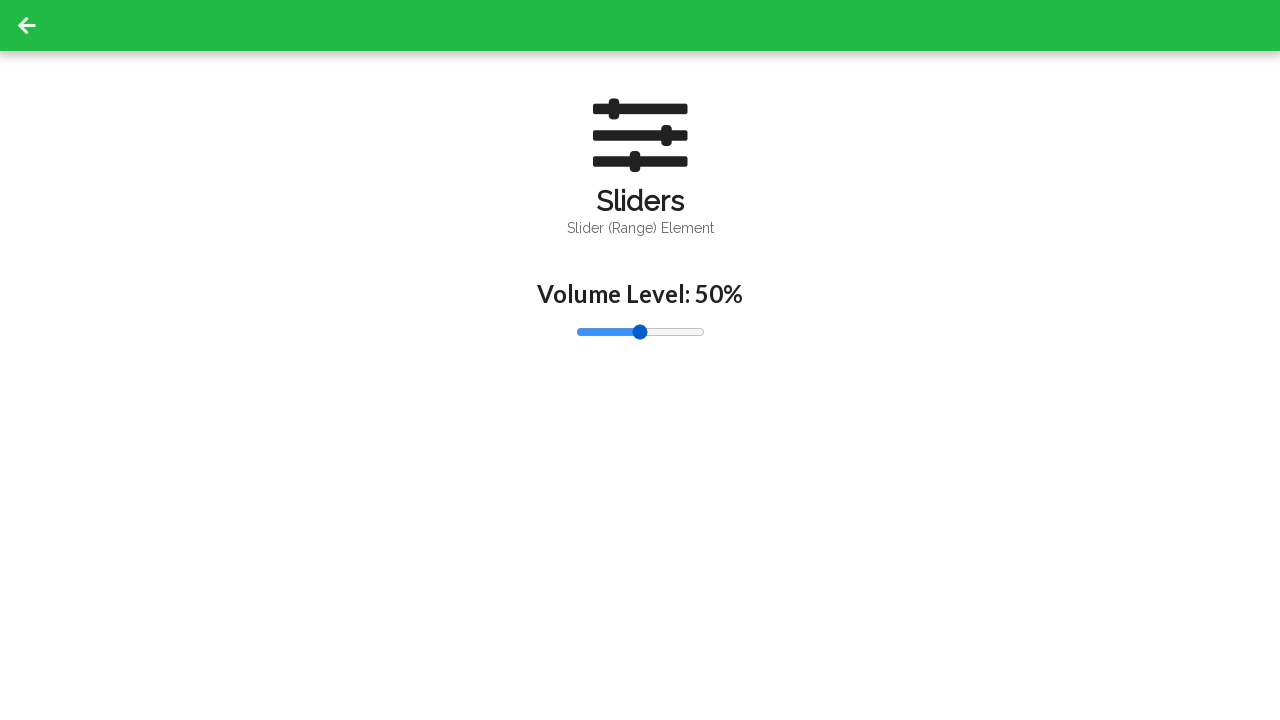

Released mouse button, slider adjustment complete at (640, 332)
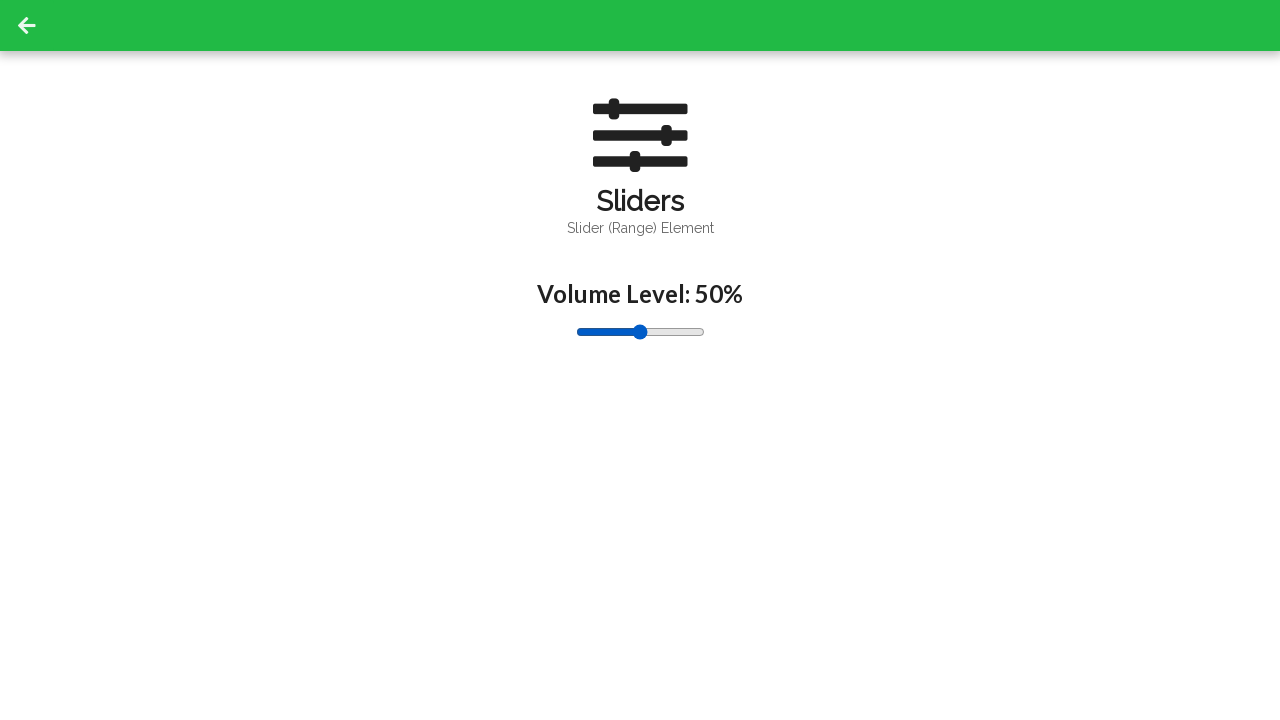

Verified volume display updated to 50%
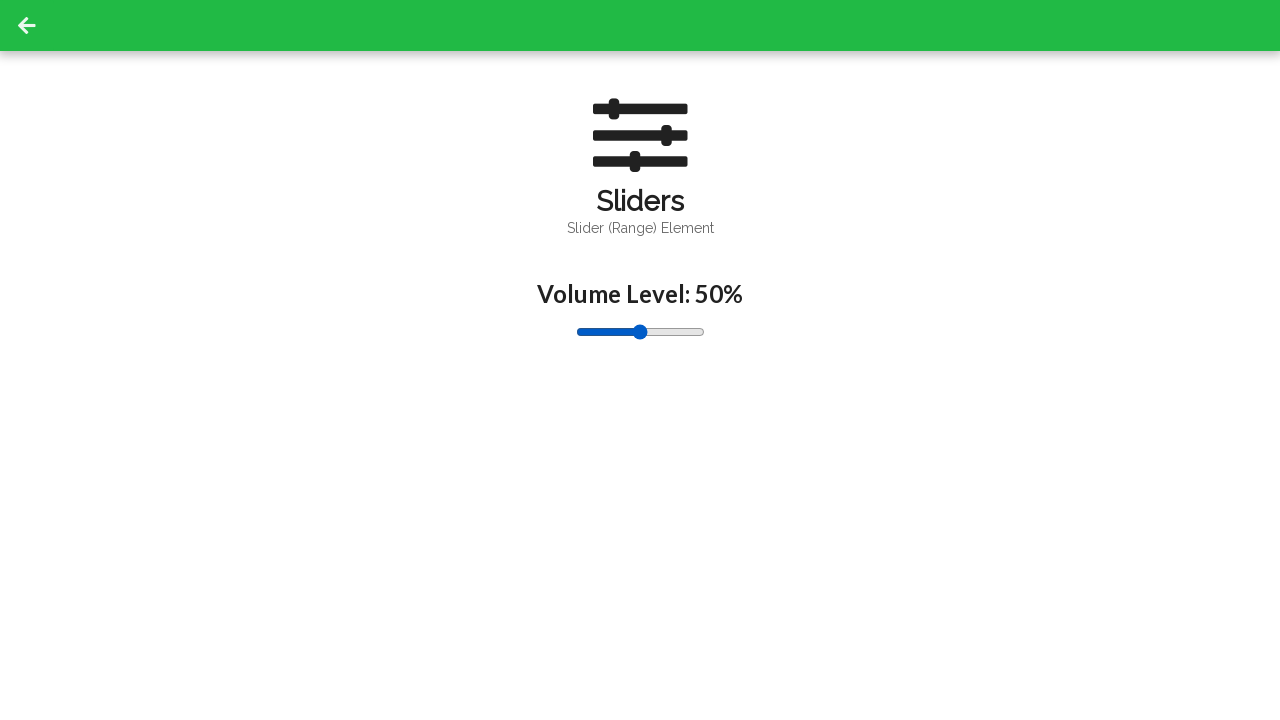

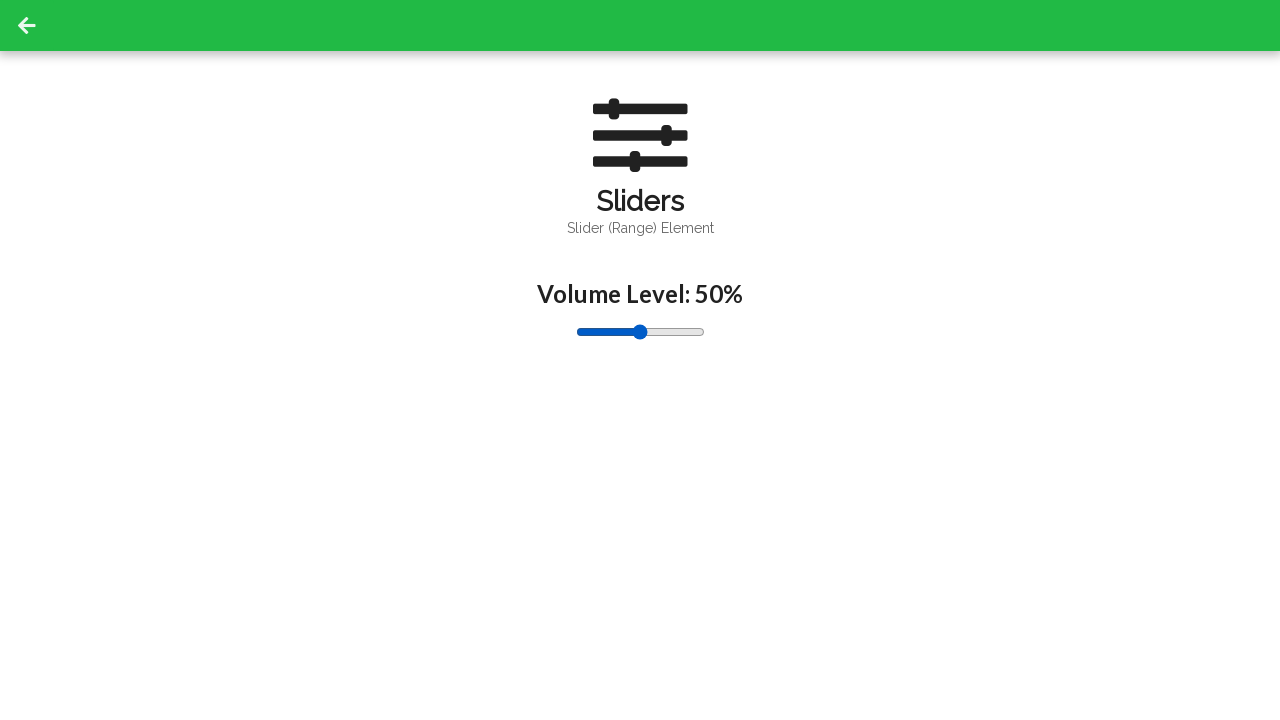